Tests adding multiple todo items and verifying they appear in the list

Starting URL: https://demo.playwright.dev/todomvc

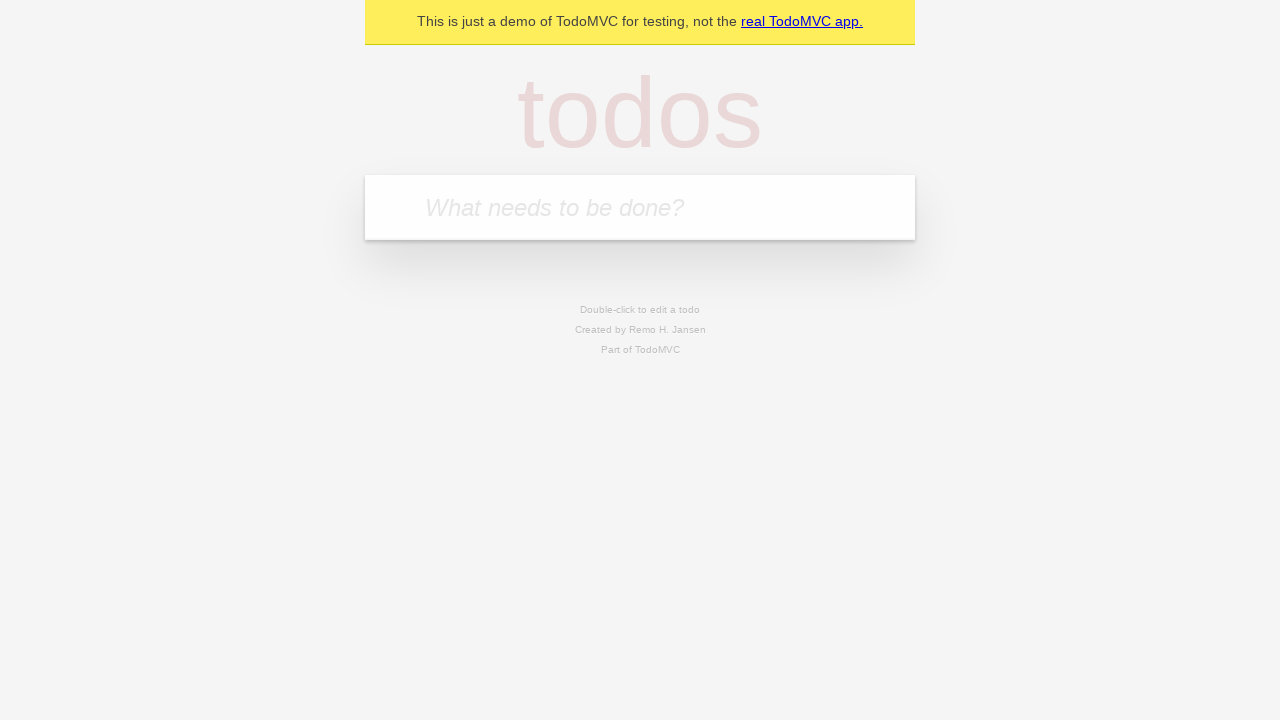

Filled todo input with 'buy some cheese' on internal:attr=[placeholder="What needs to be done?"i]
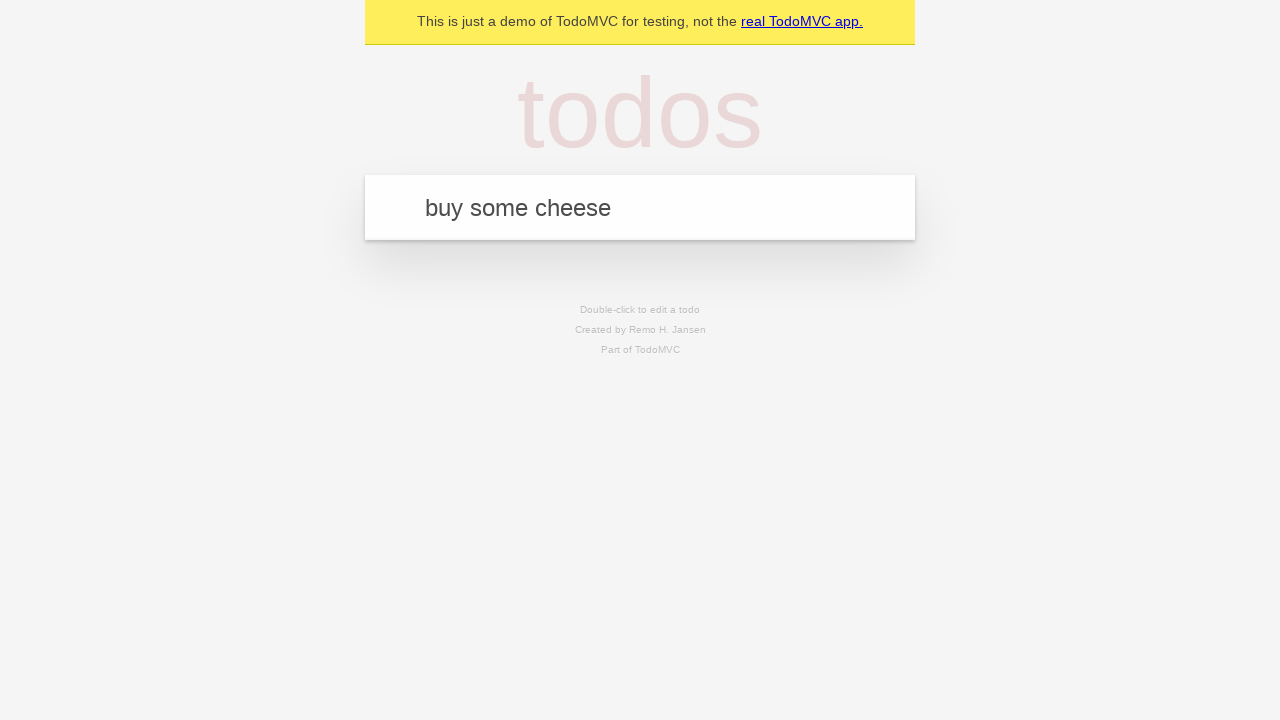

Pressed Enter to add first todo item on internal:attr=[placeholder="What needs to be done?"i]
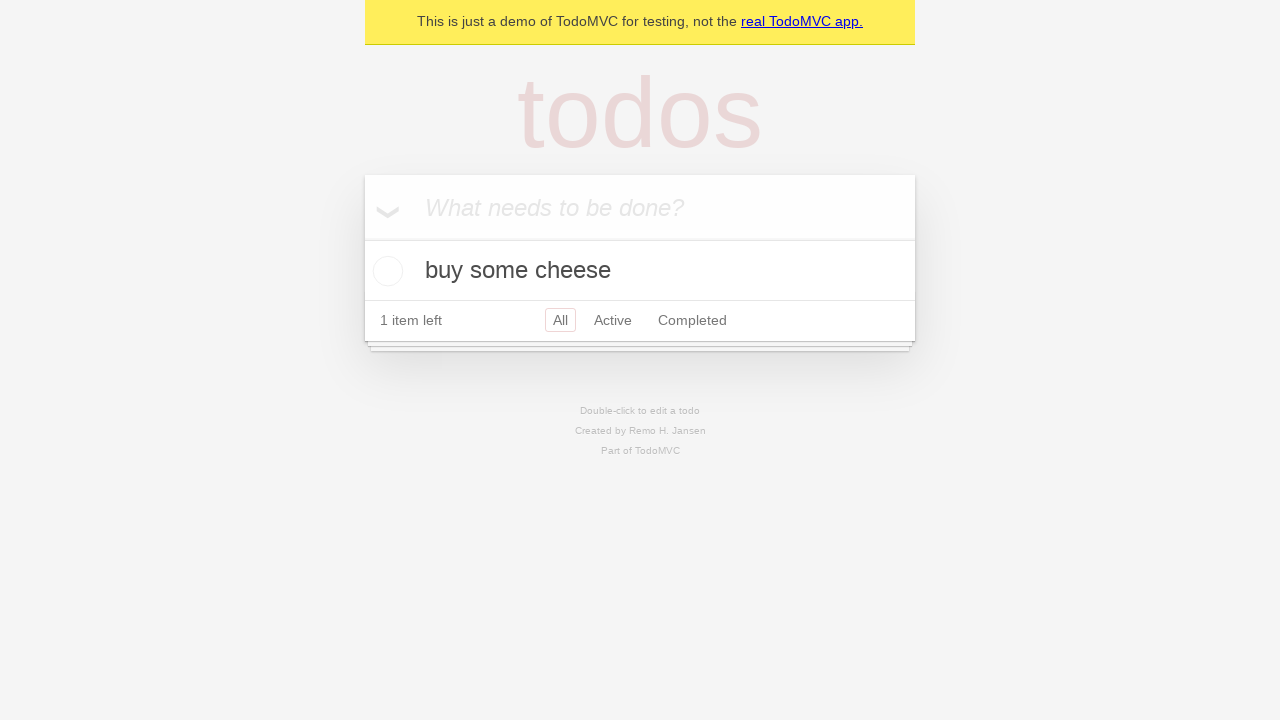

First todo item appeared in list
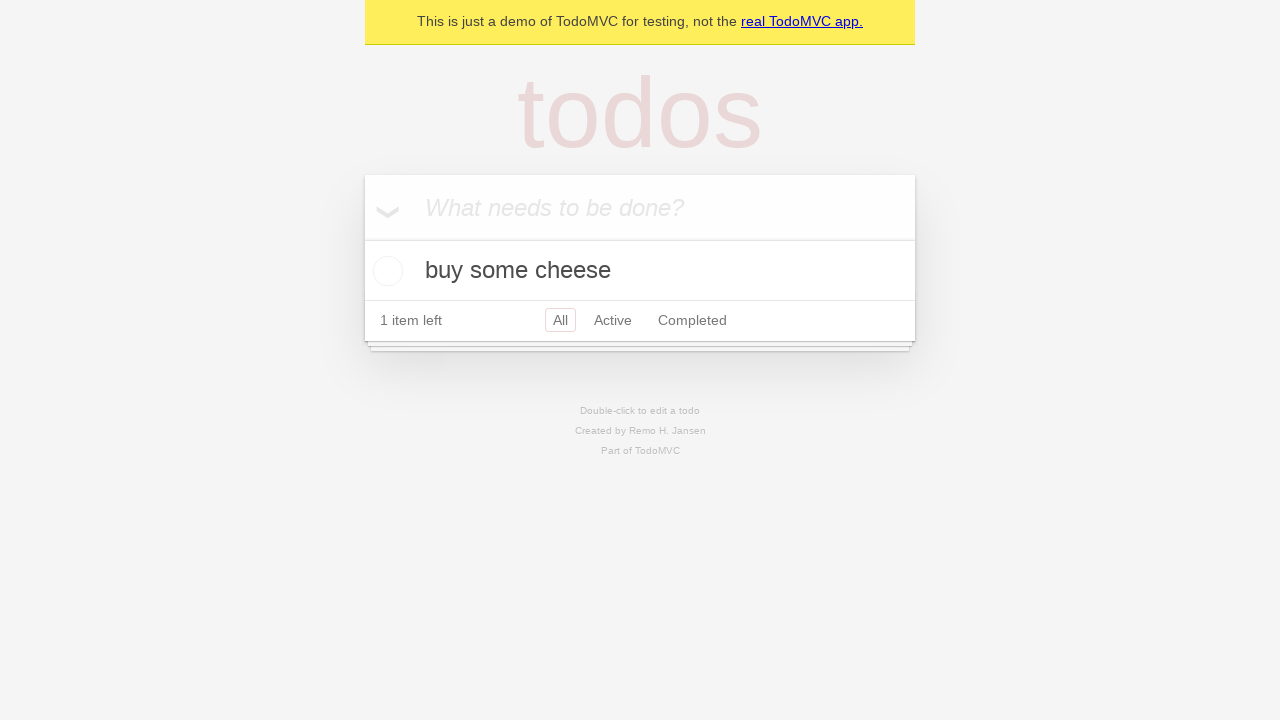

Filled todo input with 'feed the cat' on internal:attr=[placeholder="What needs to be done?"i]
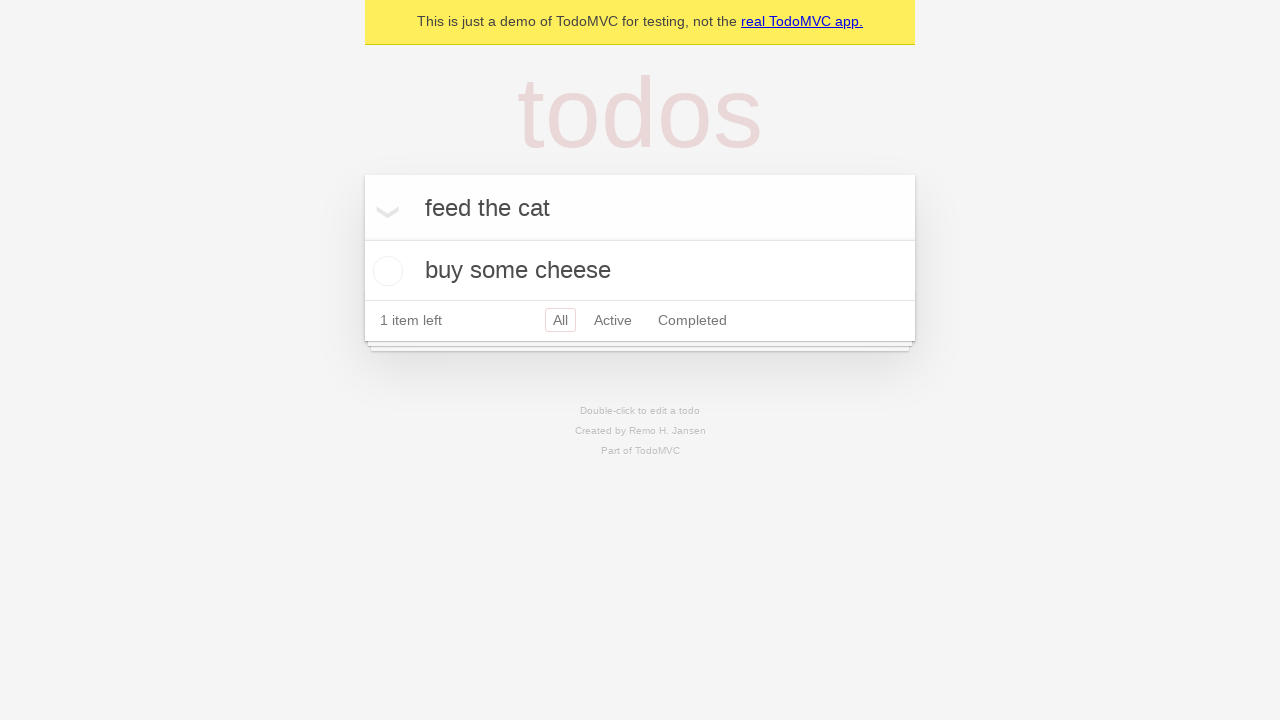

Pressed Enter to add second todo item on internal:attr=[placeholder="What needs to be done?"i]
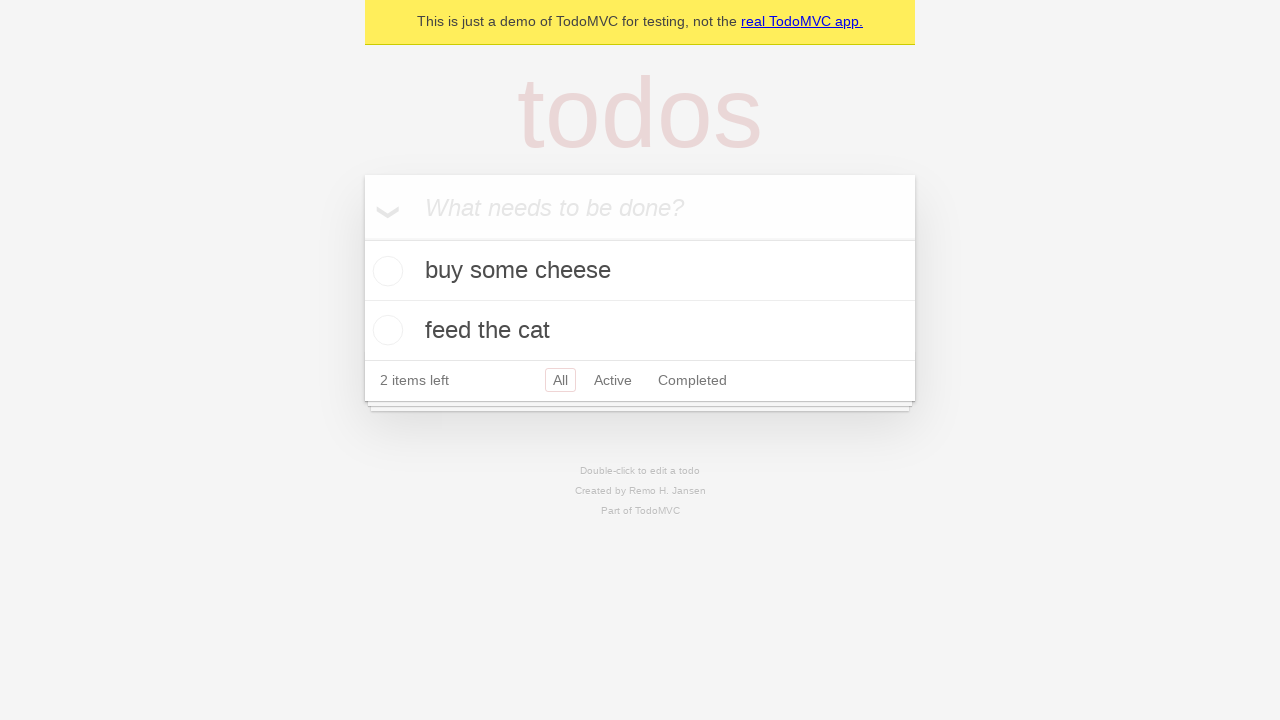

Second todo item appeared in list, verifying both todos are visible
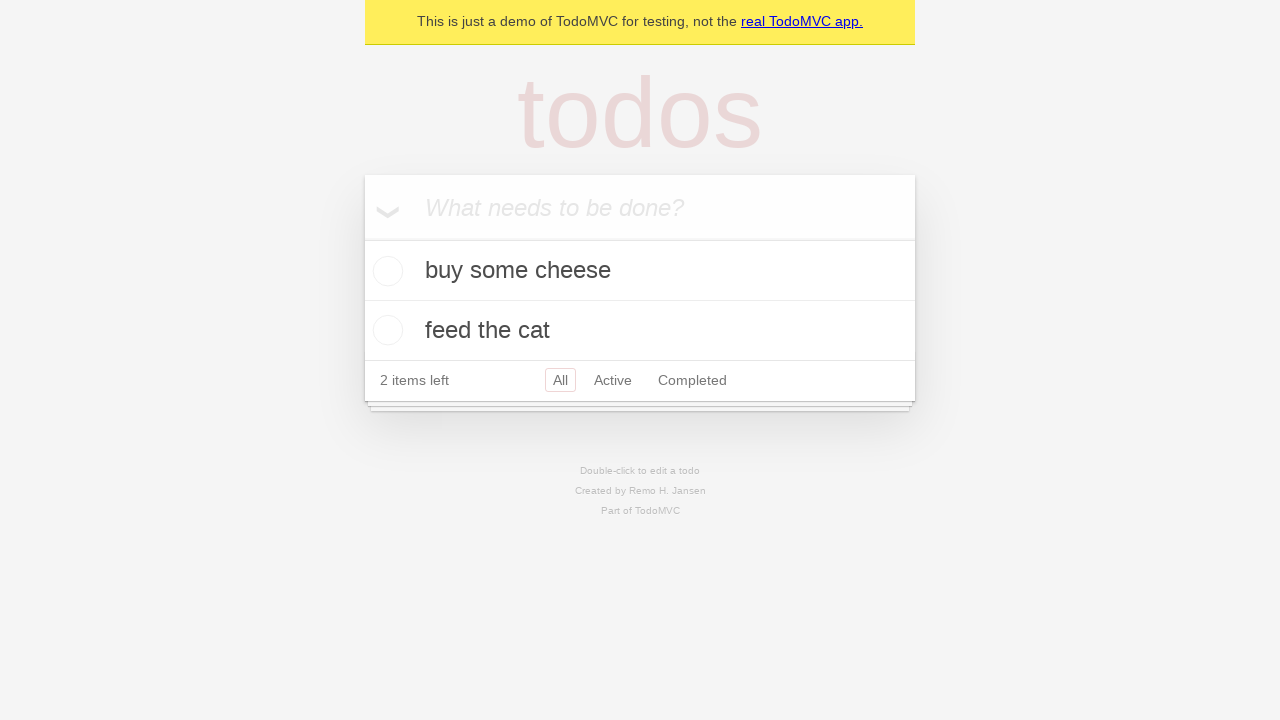

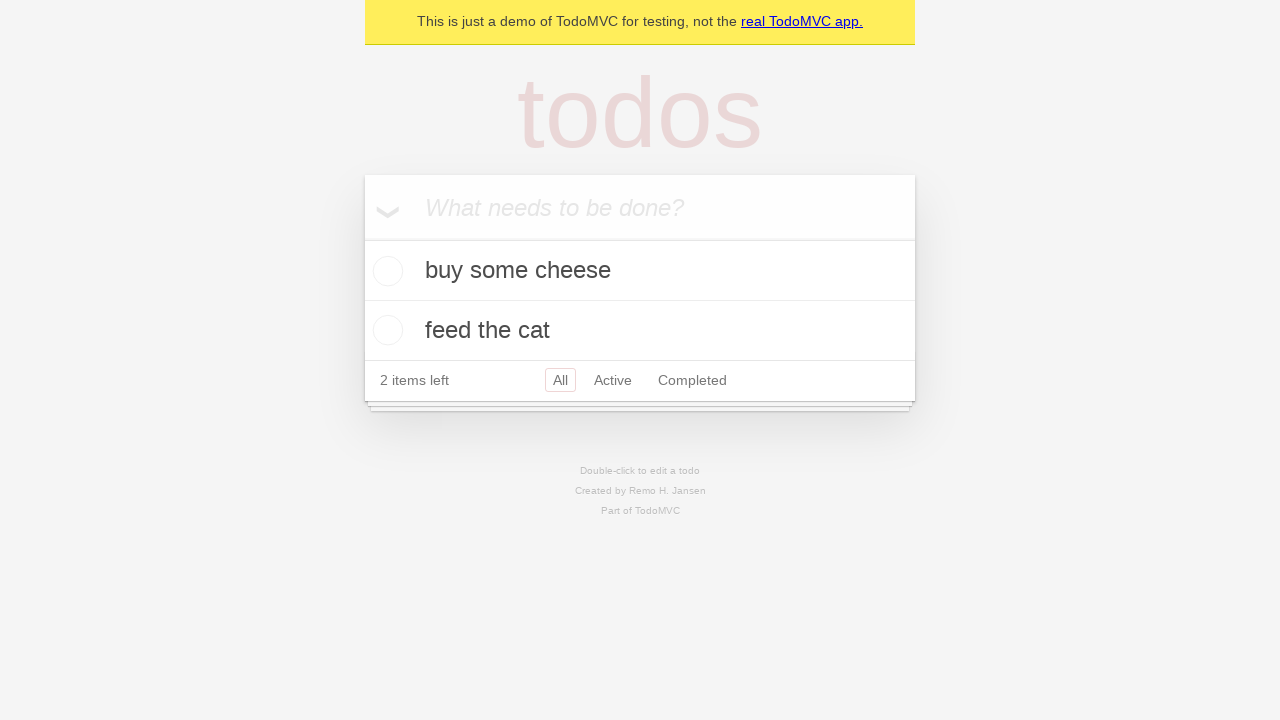